Tests drag and drop functionality by dragging an element and dropping it onto a target element within an iframe

Starting URL: http://www.jqueryui.com/droppable/

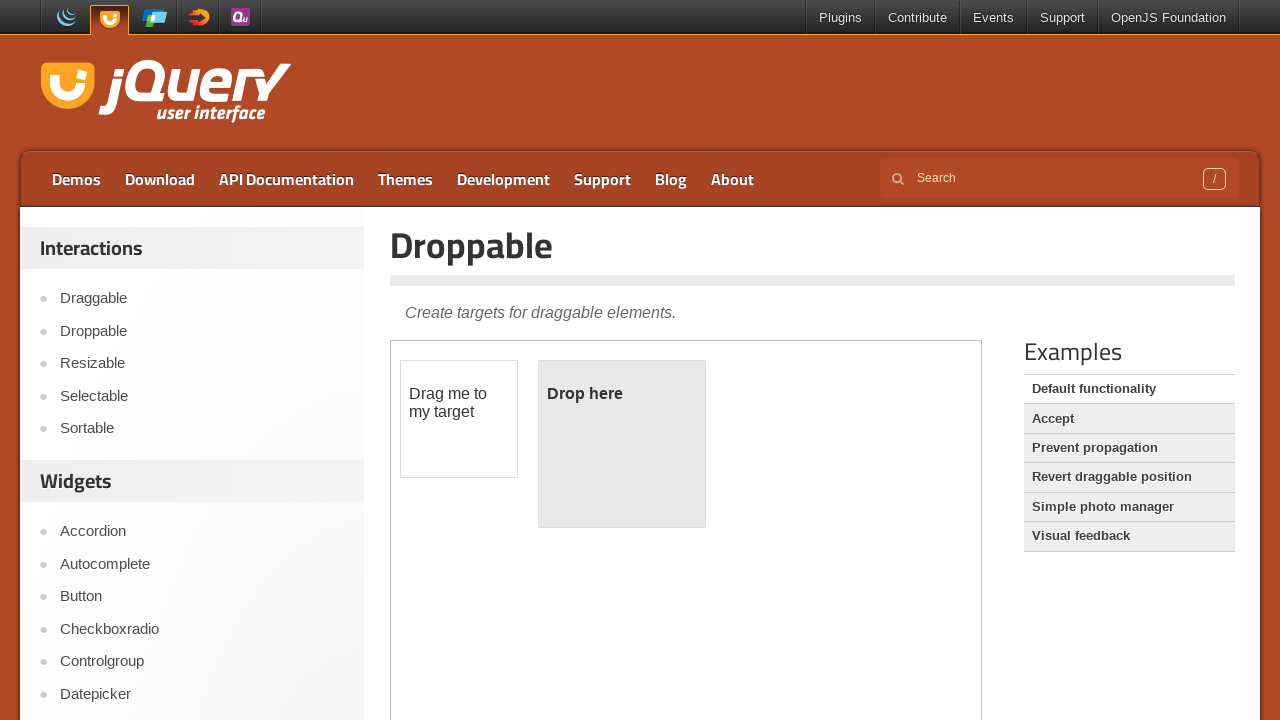

Located demo iframe for drag and drop test
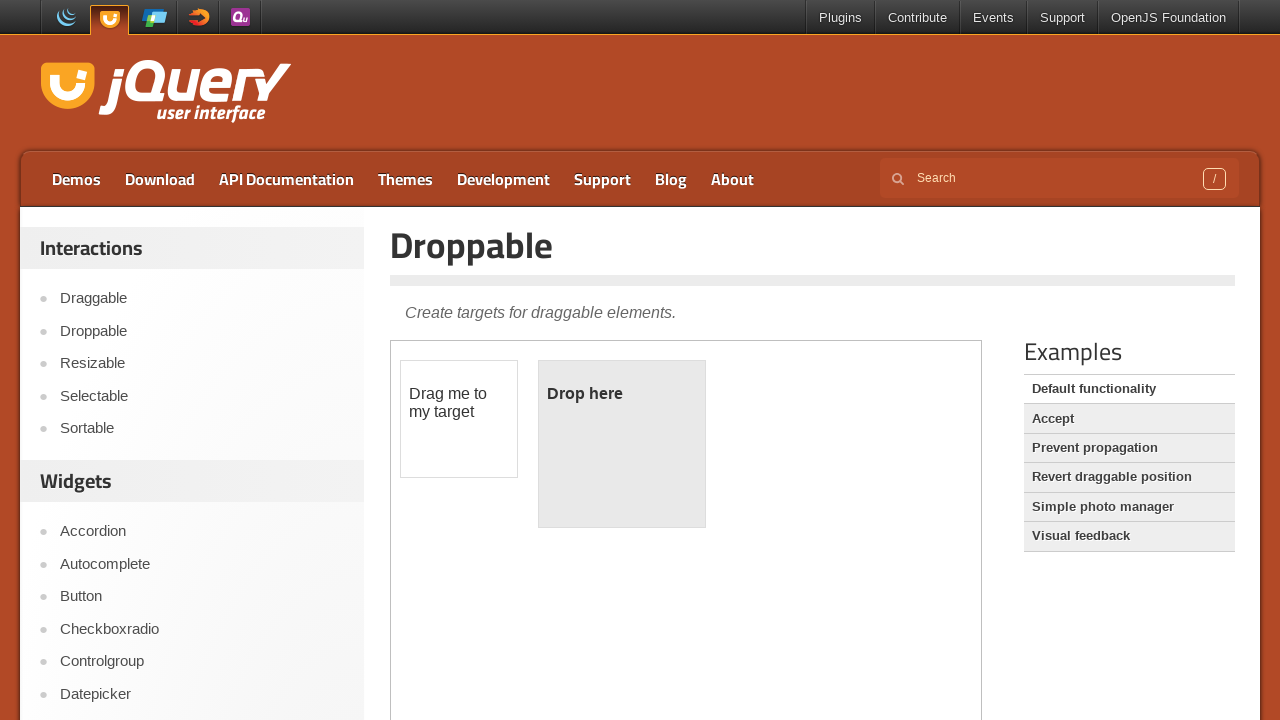

Located draggable source element
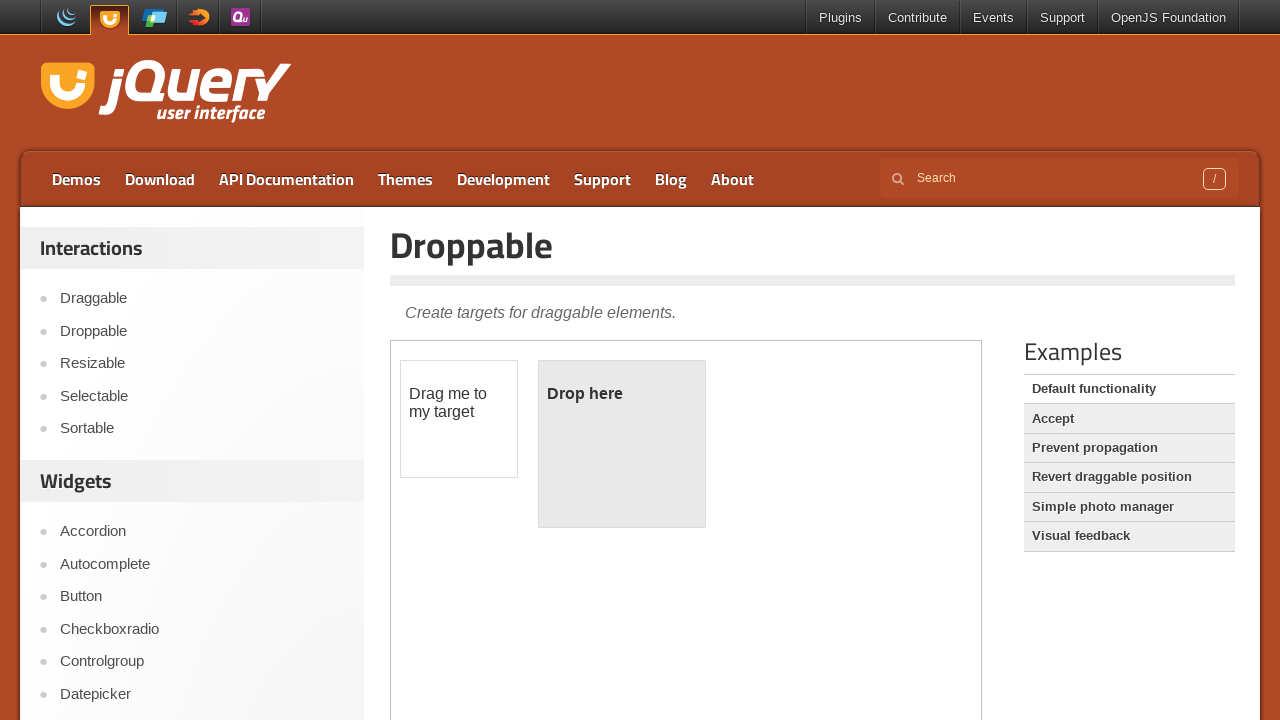

Located droppable target element
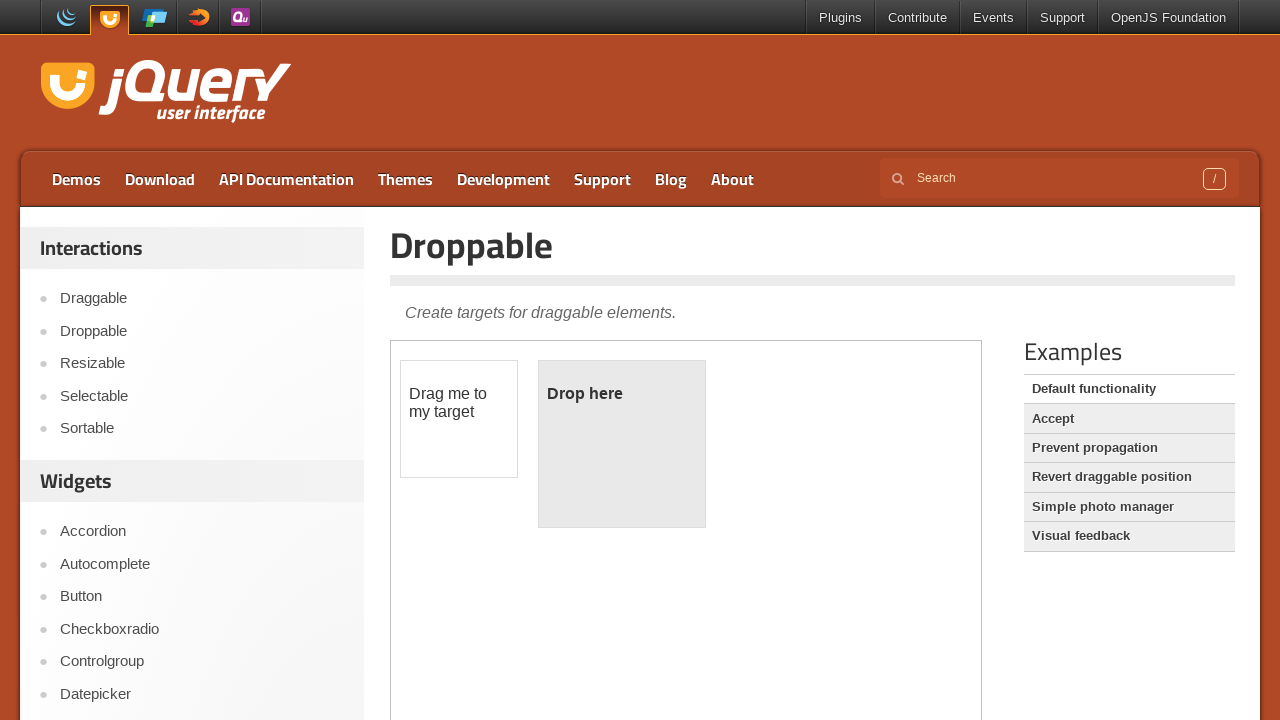

Dragged source element onto target element at (622, 444)
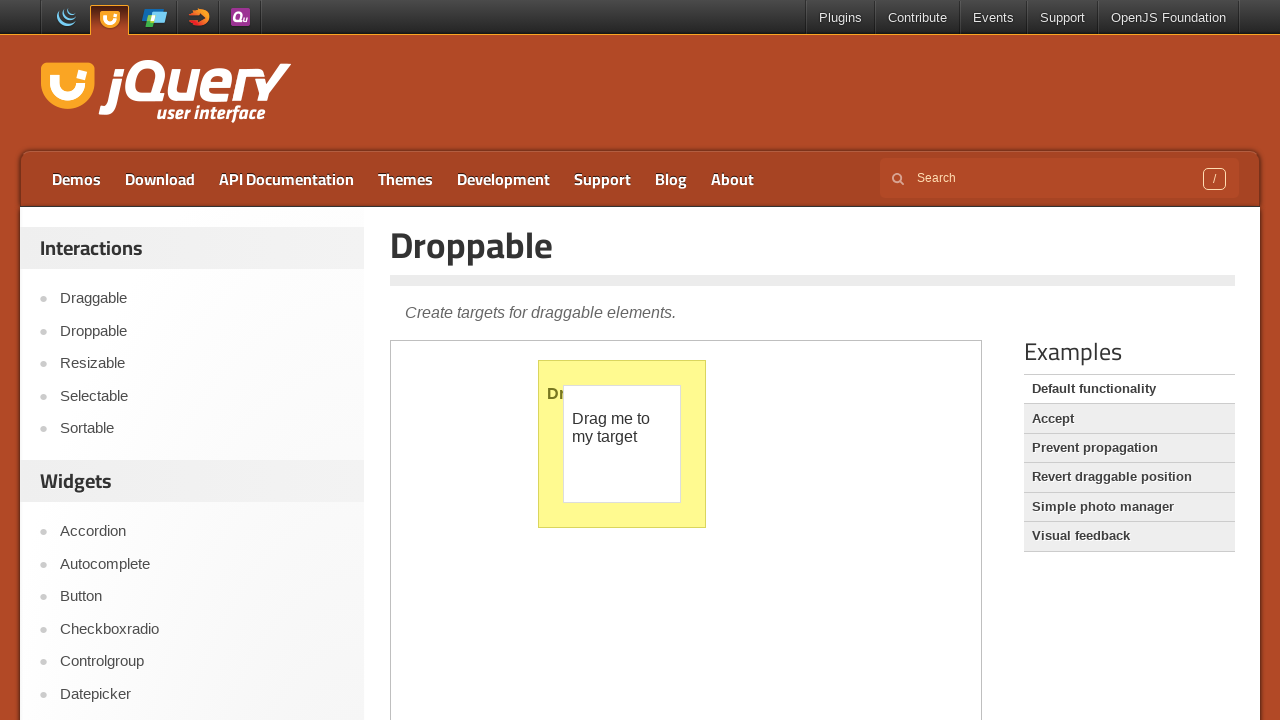

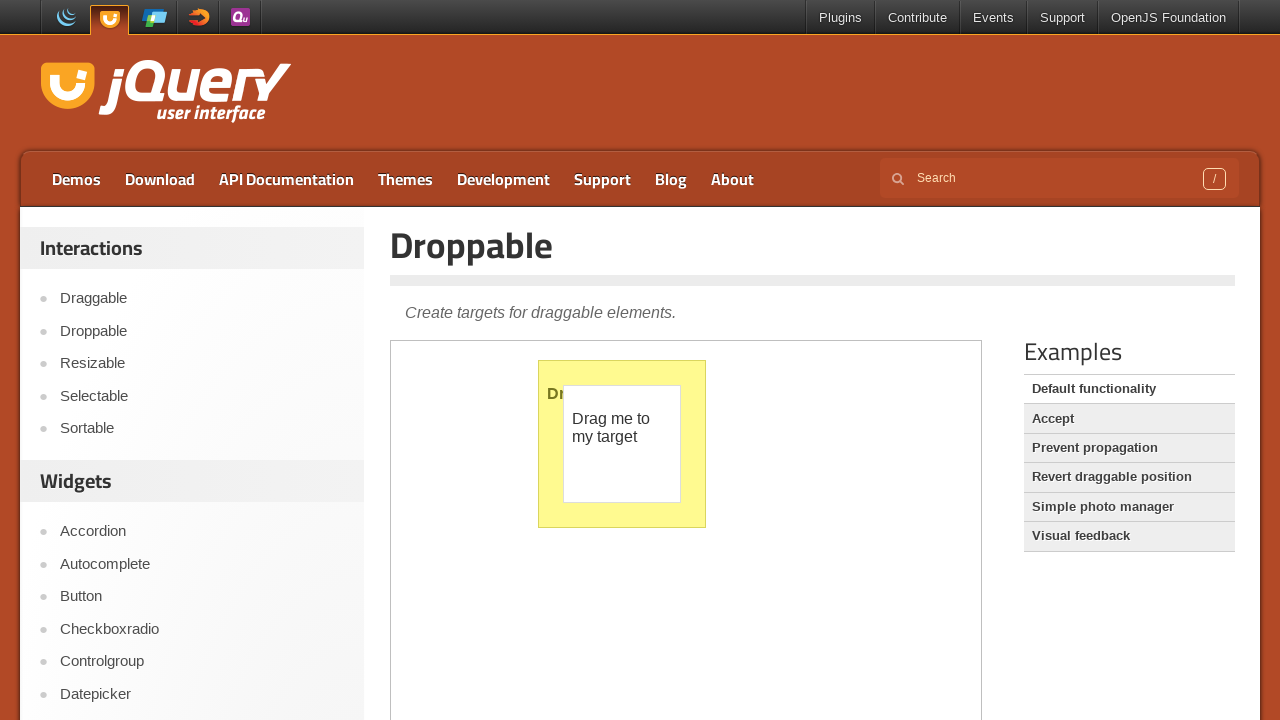